Tests that new todo items are appended to the bottom of the list and counter updates correctly

Starting URL: https://demo.playwright.dev/todomvc

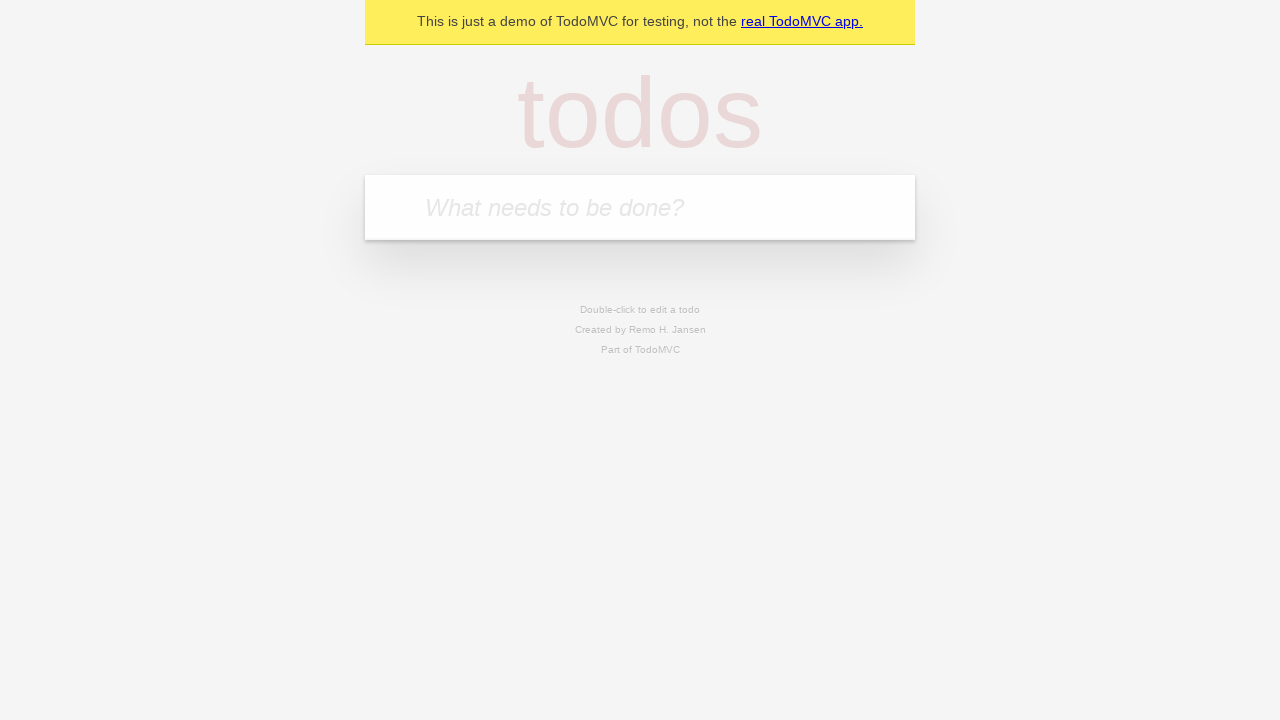

Filled todo input with 'buy some cheese' on internal:attr=[placeholder="What needs to be done?"i]
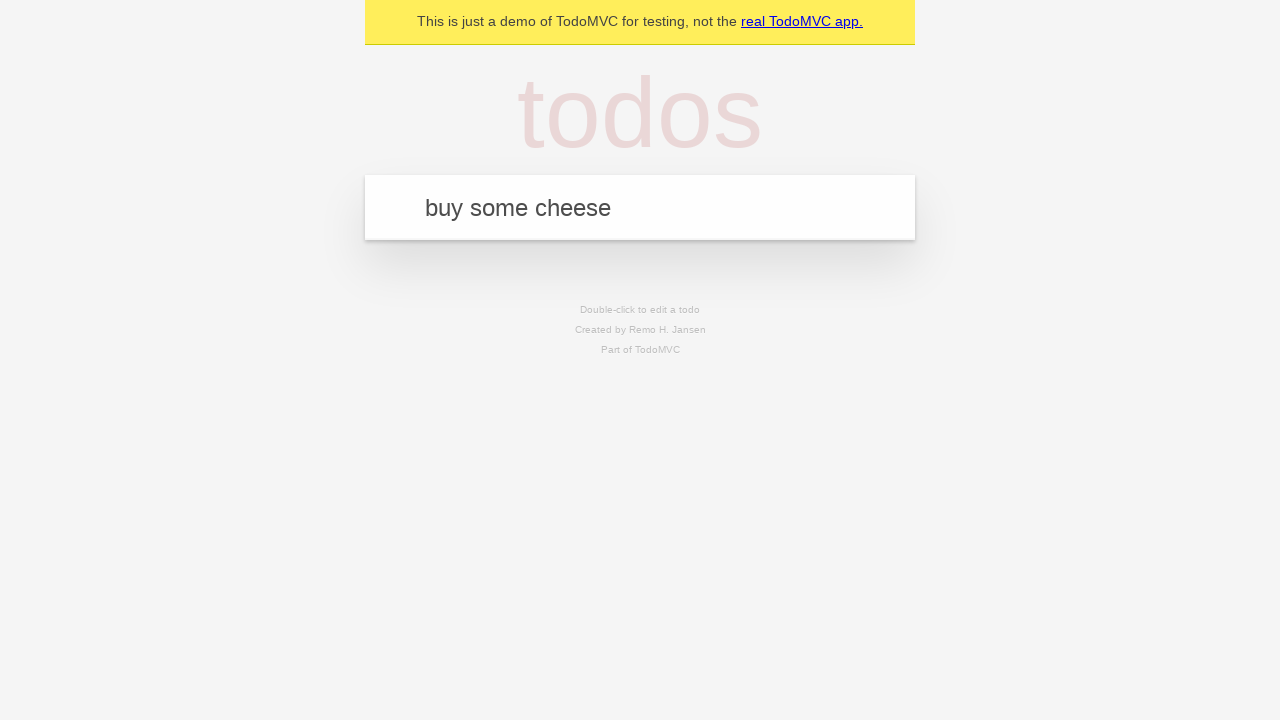

Pressed Enter to add first todo item on internal:attr=[placeholder="What needs to be done?"i]
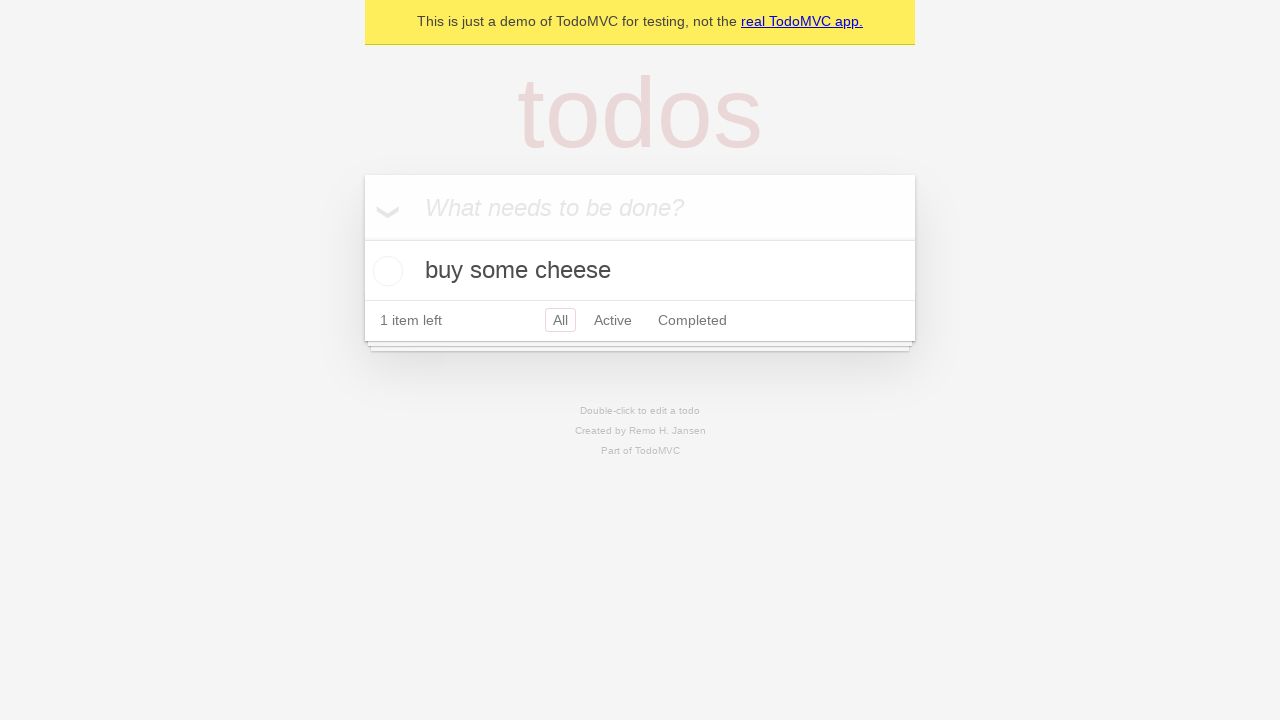

Filled todo input with 'feed the cat' on internal:attr=[placeholder="What needs to be done?"i]
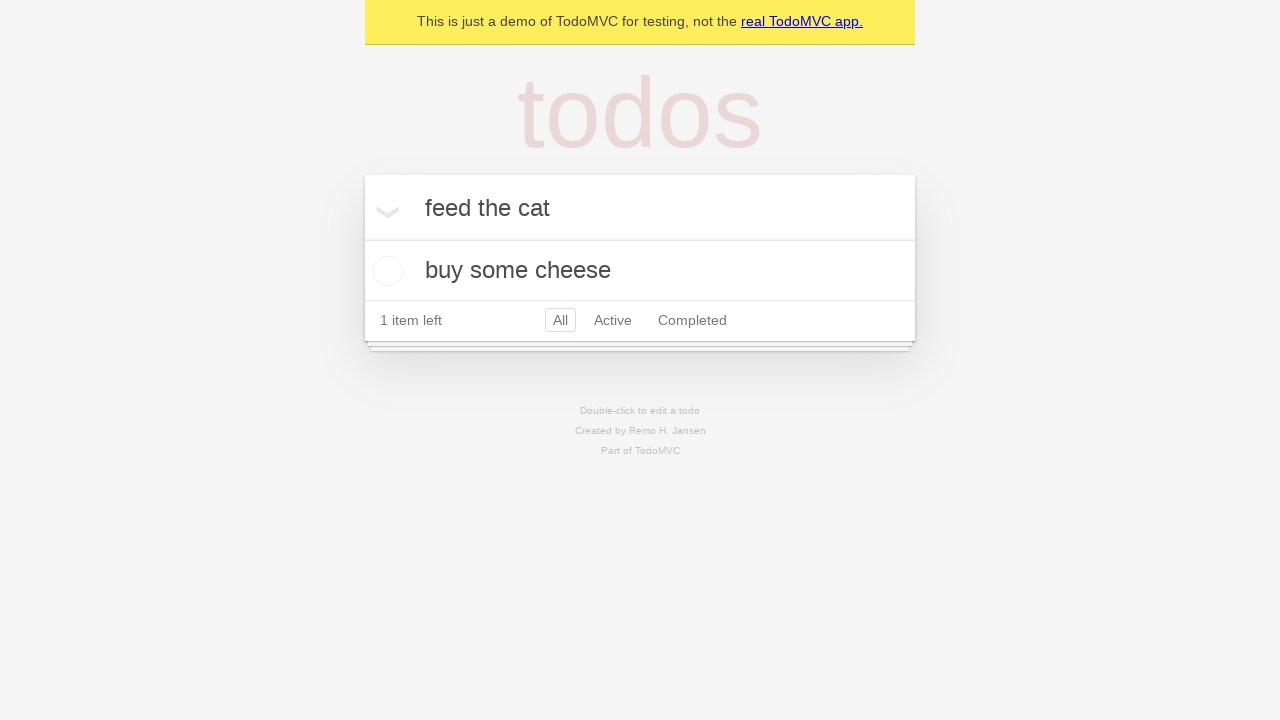

Pressed Enter to add second todo item on internal:attr=[placeholder="What needs to be done?"i]
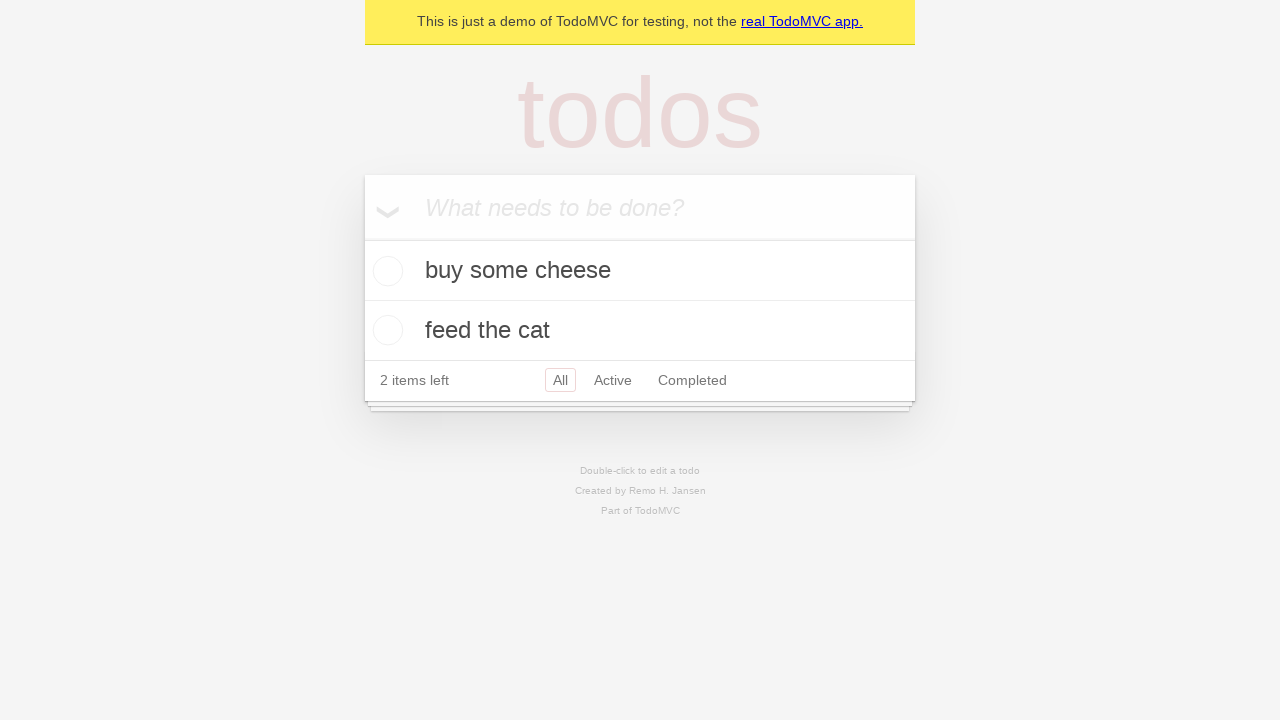

Filled todo input with 'book a doctors appointment' on internal:attr=[placeholder="What needs to be done?"i]
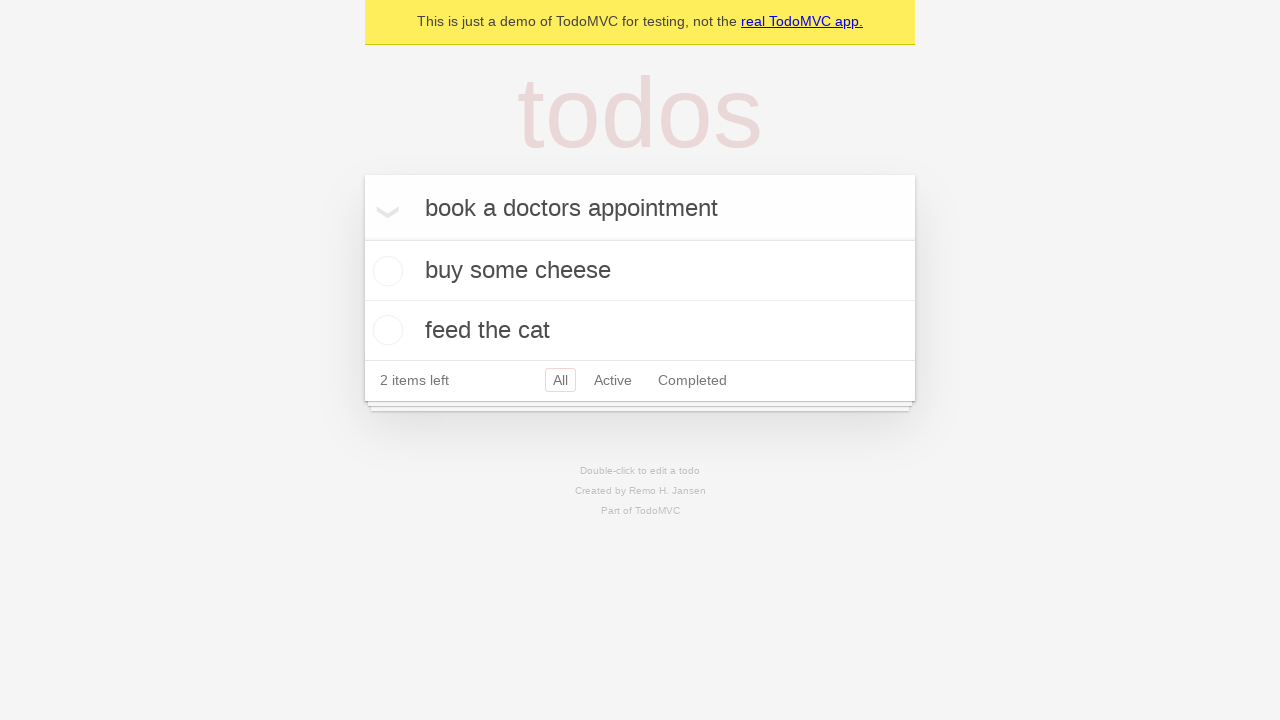

Pressed Enter to add third todo item on internal:attr=[placeholder="What needs to be done?"i]
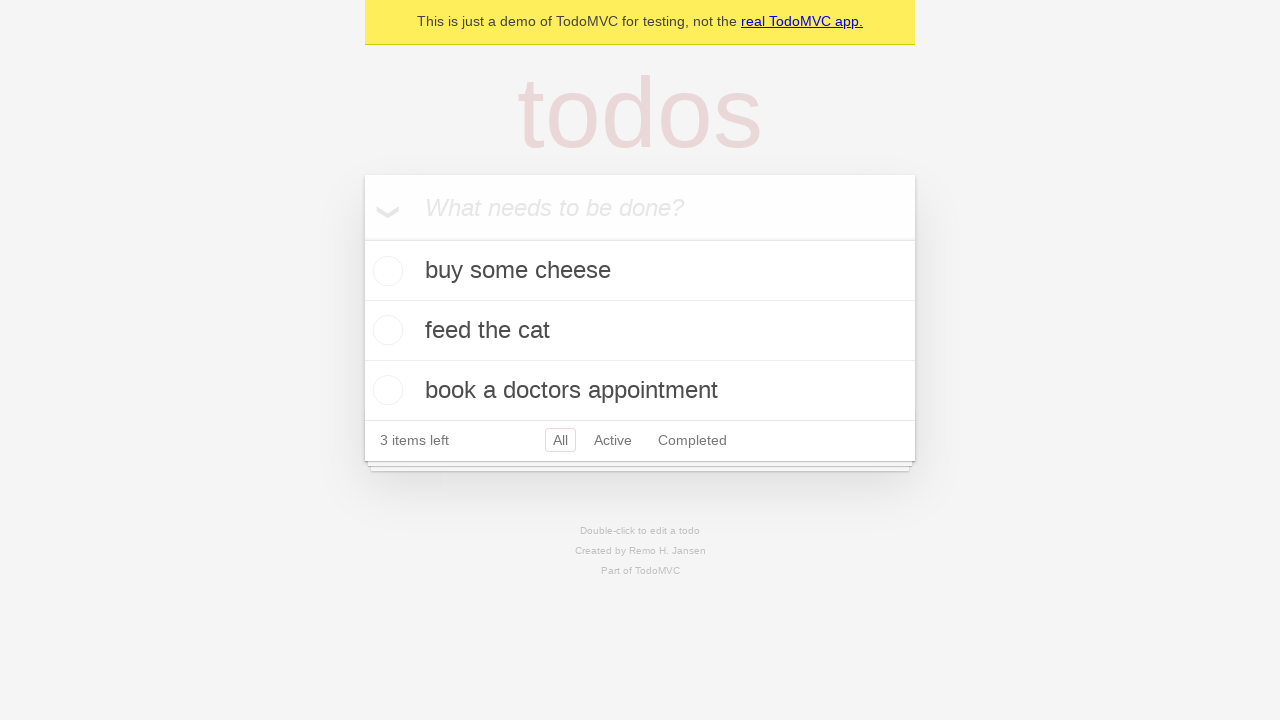

Waited for todo counter element to be visible
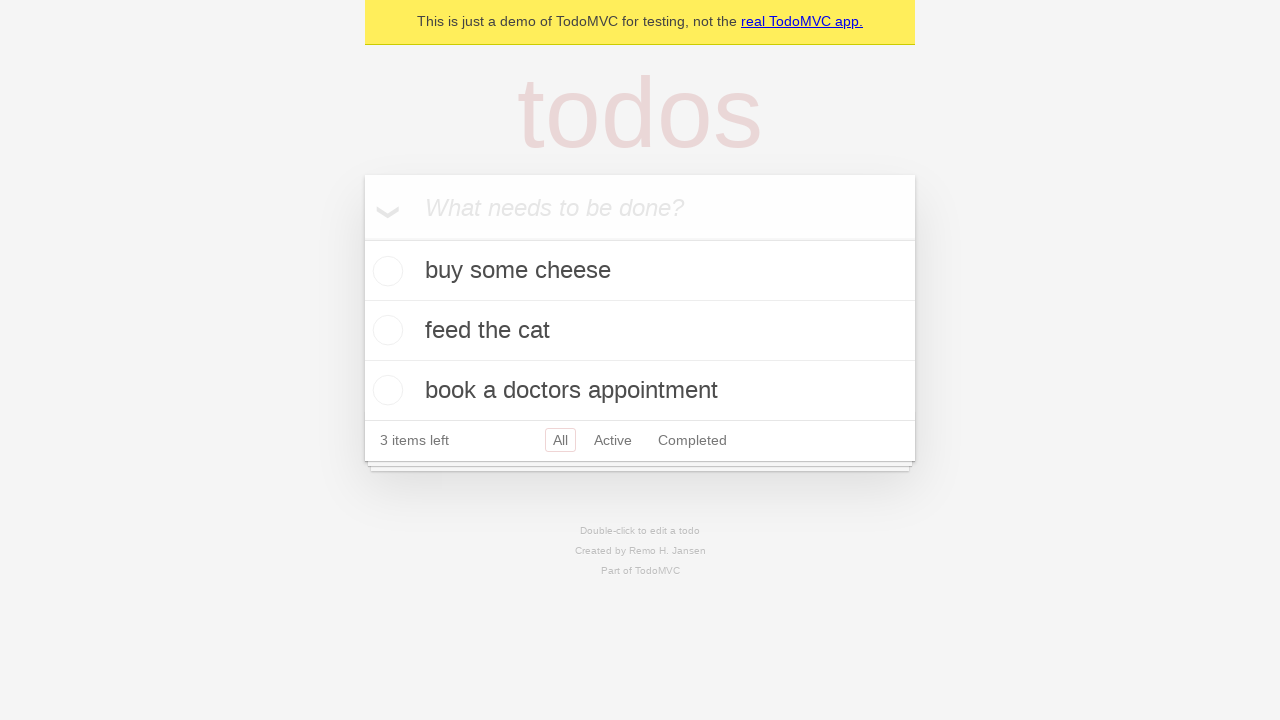

Verified counter displays '3 items left'
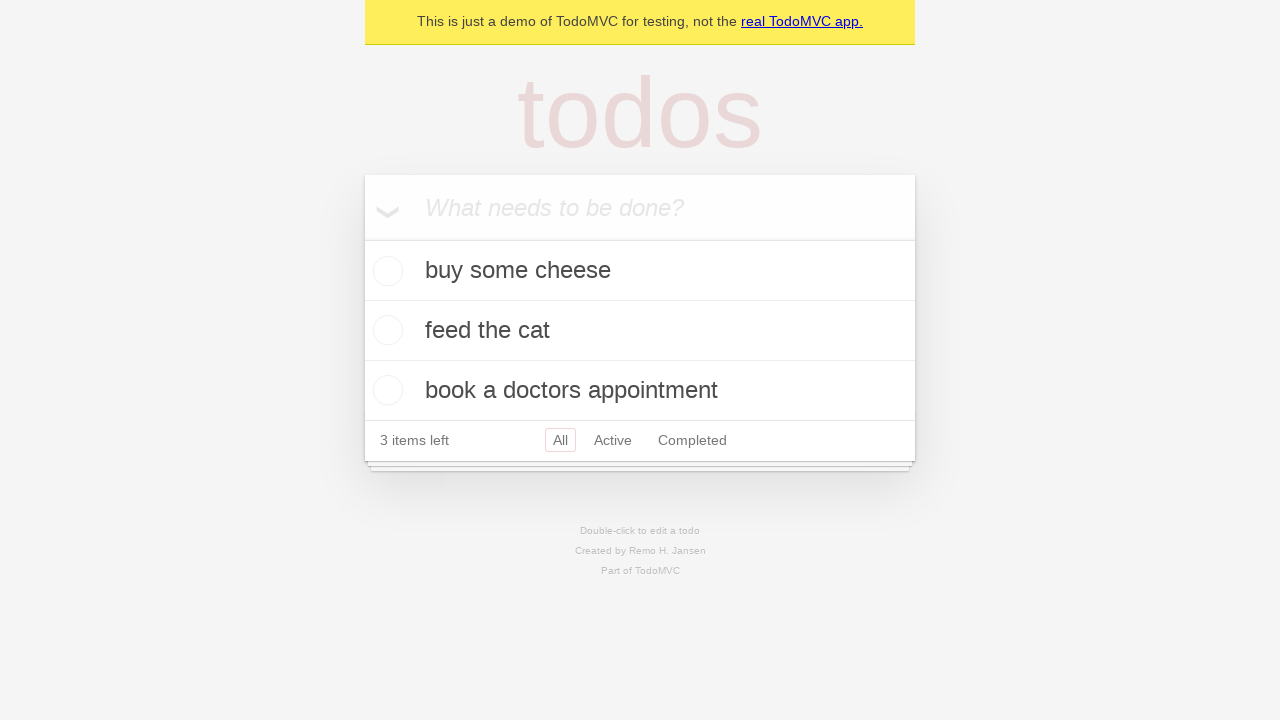

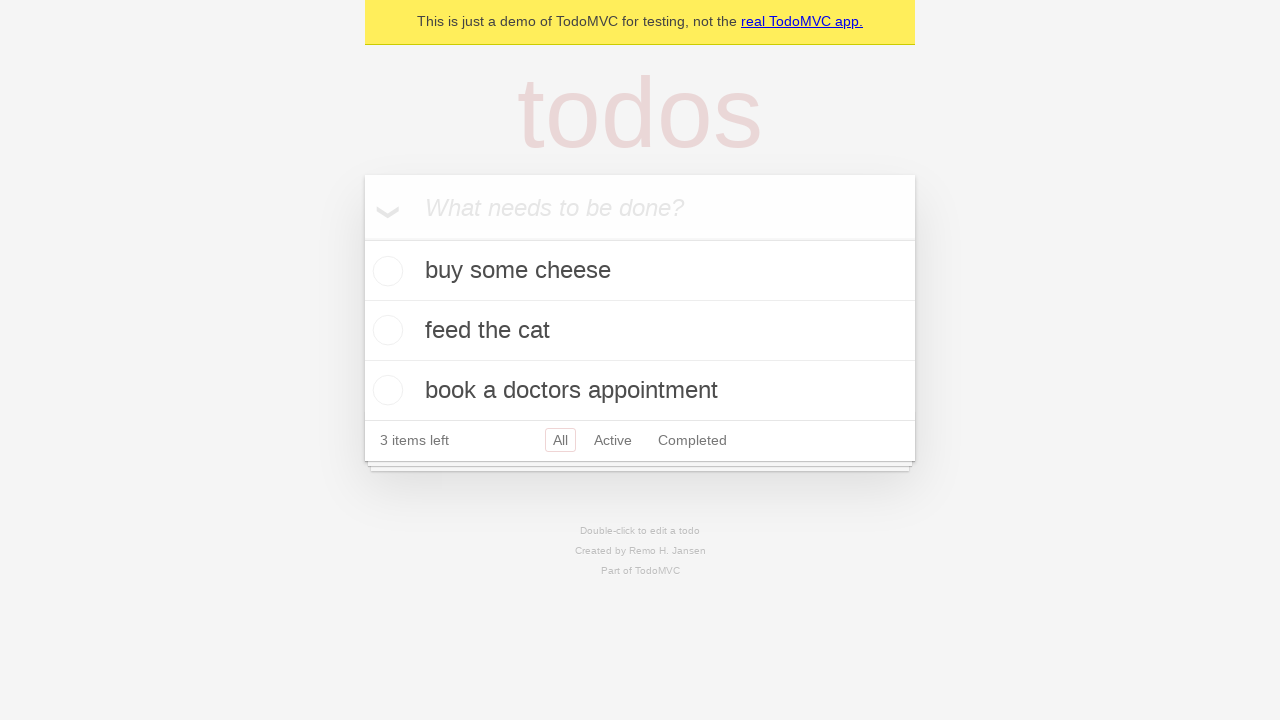